Navigates to the Interactions section and opens the Sortable page.

Starting URL: https://demoqa.com

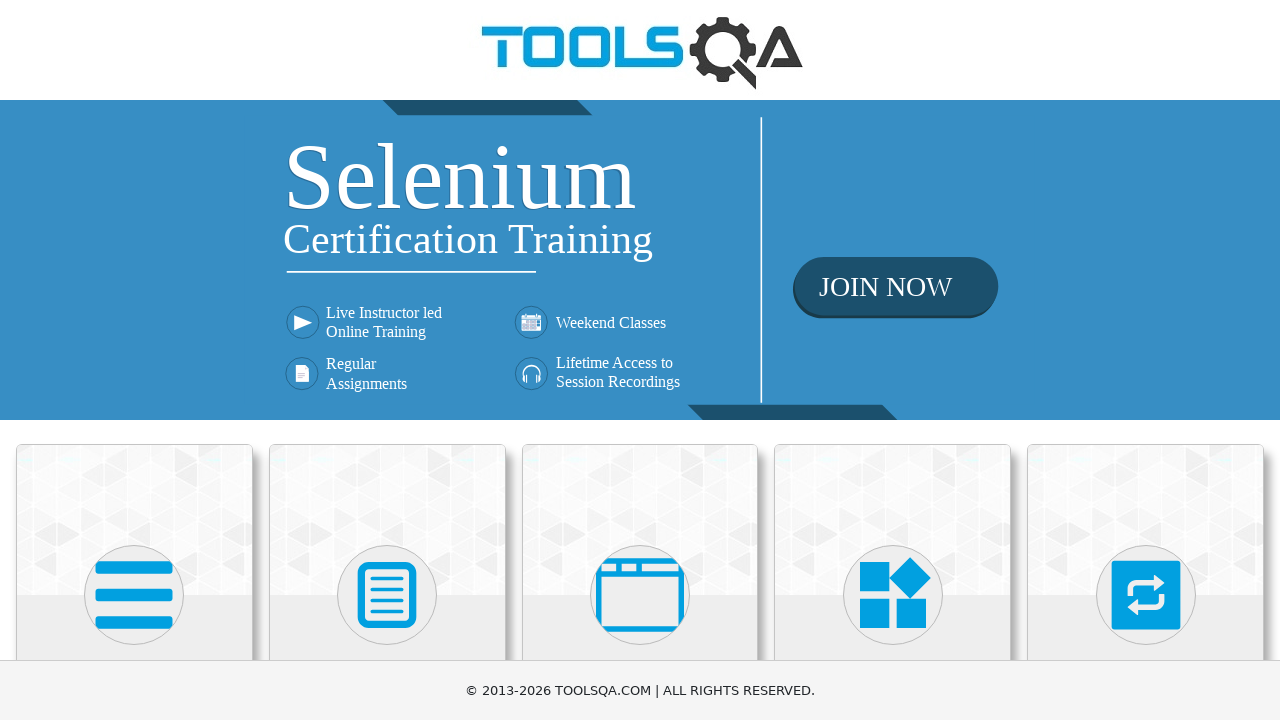

Navigated to https://demoqa.com
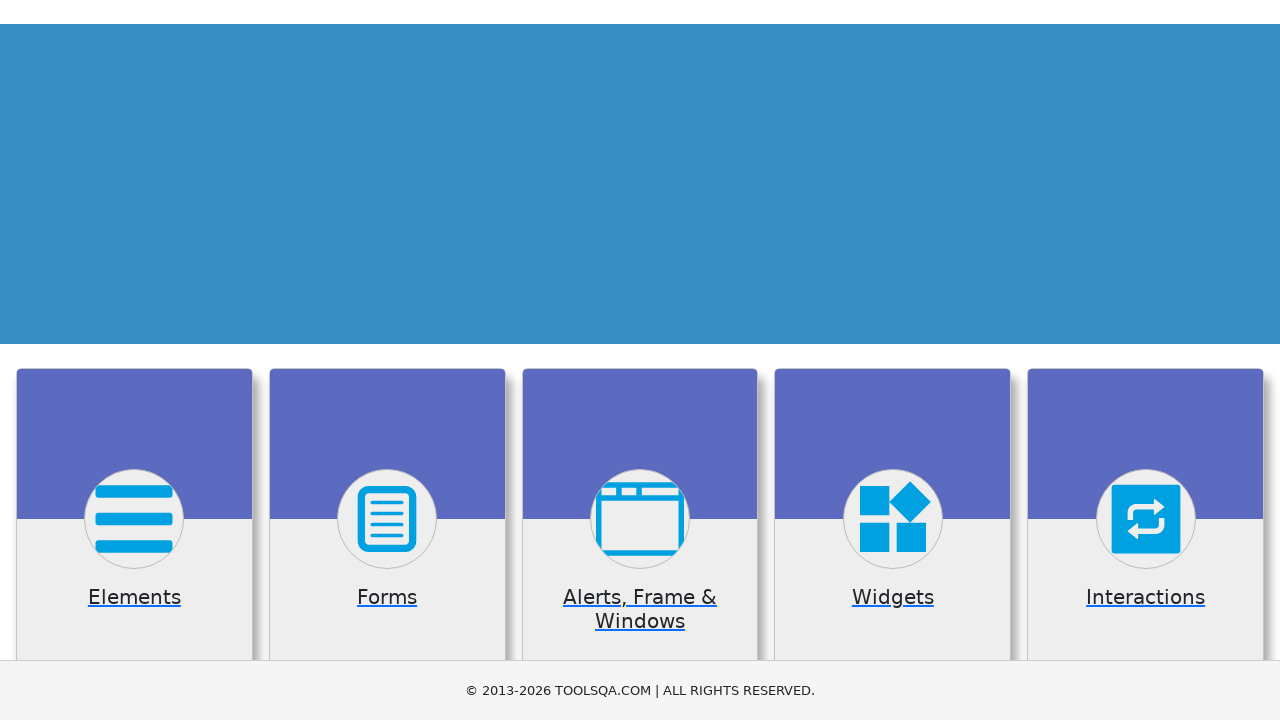

Clicked on Interactions category at (1146, 360) on xpath=//*[@class='category-cards']//following::div[@class='card-body']//h5[conta
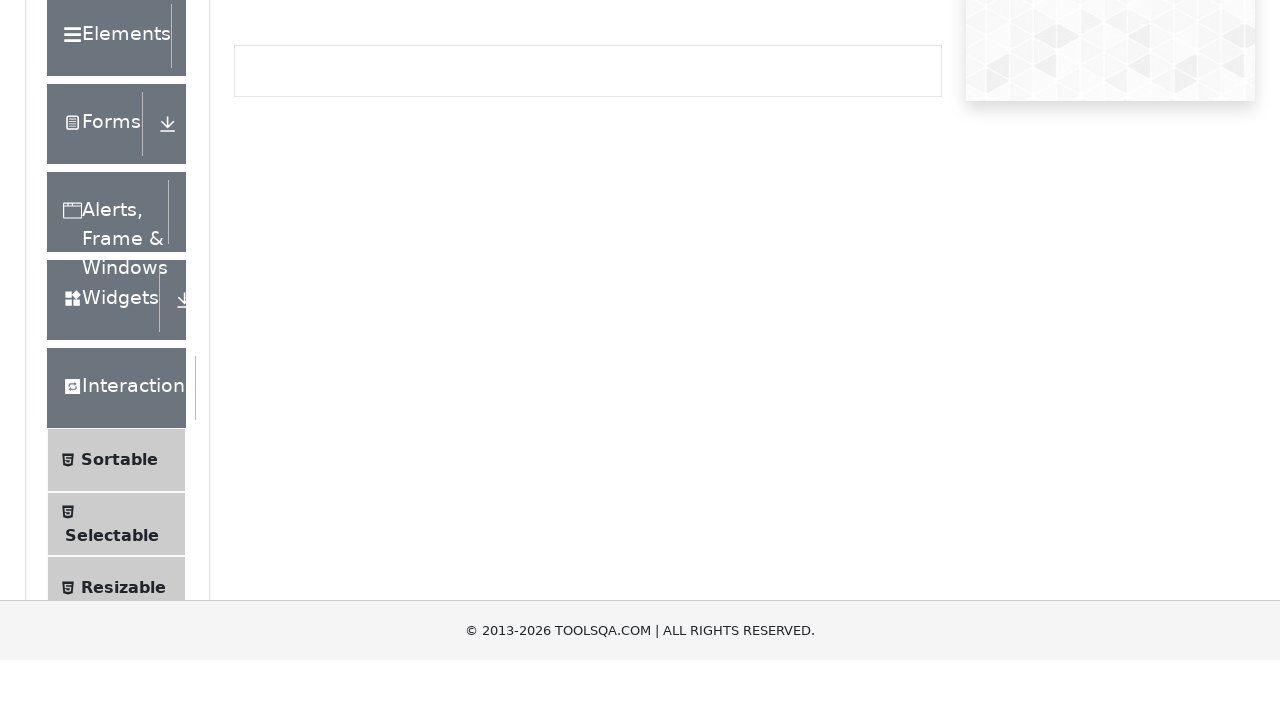

Clicked on Sortable menu item to open Sortable page at (119, 613) on xpath=//*[@class='accordion']//div[@class='element-group']//following::span[@cla
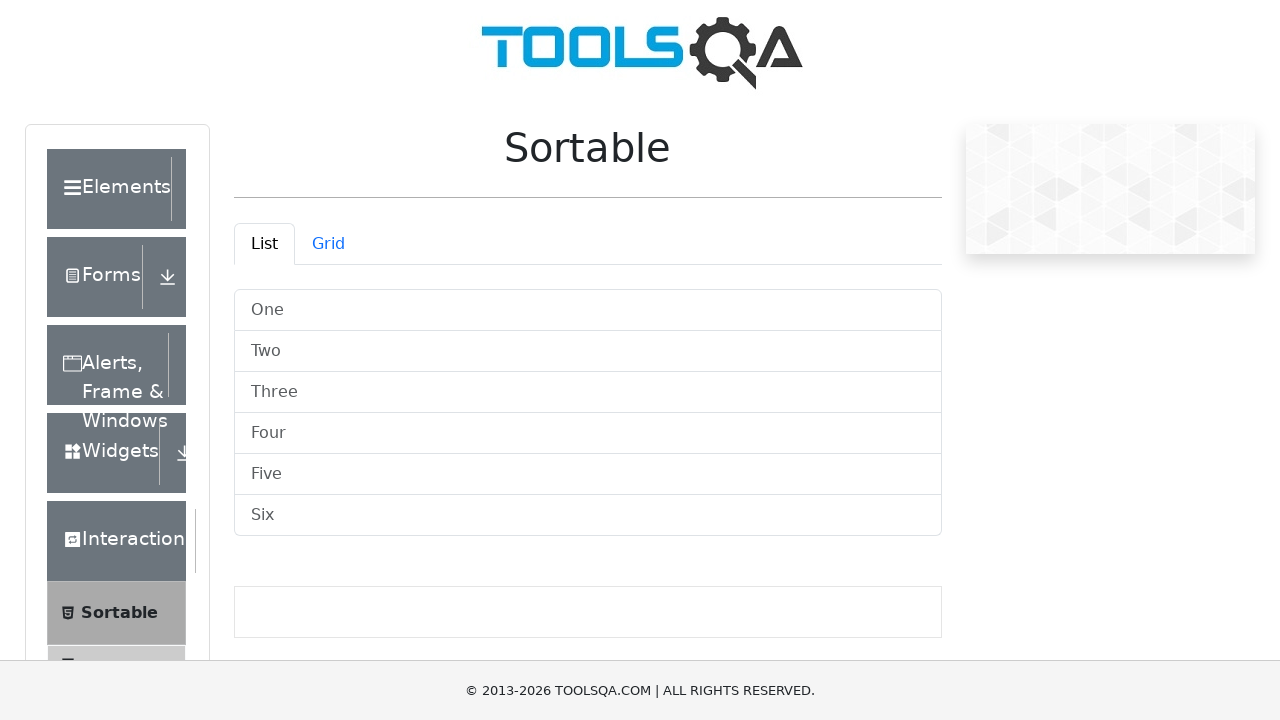

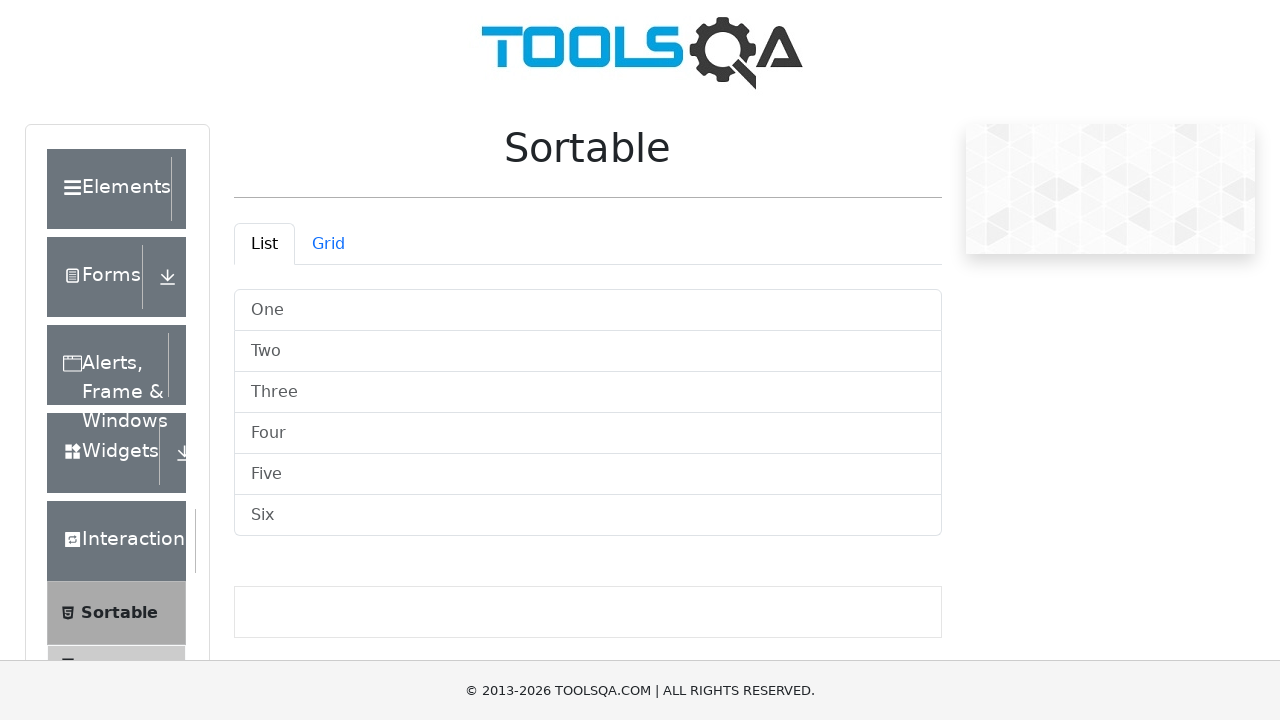